Tests the Add/Remove Elements functionality by clicking the Add Element button to create a new element, verifying it appears, then clicking Delete to remove it.

Starting URL: https://the-internet.herokuapp.com/

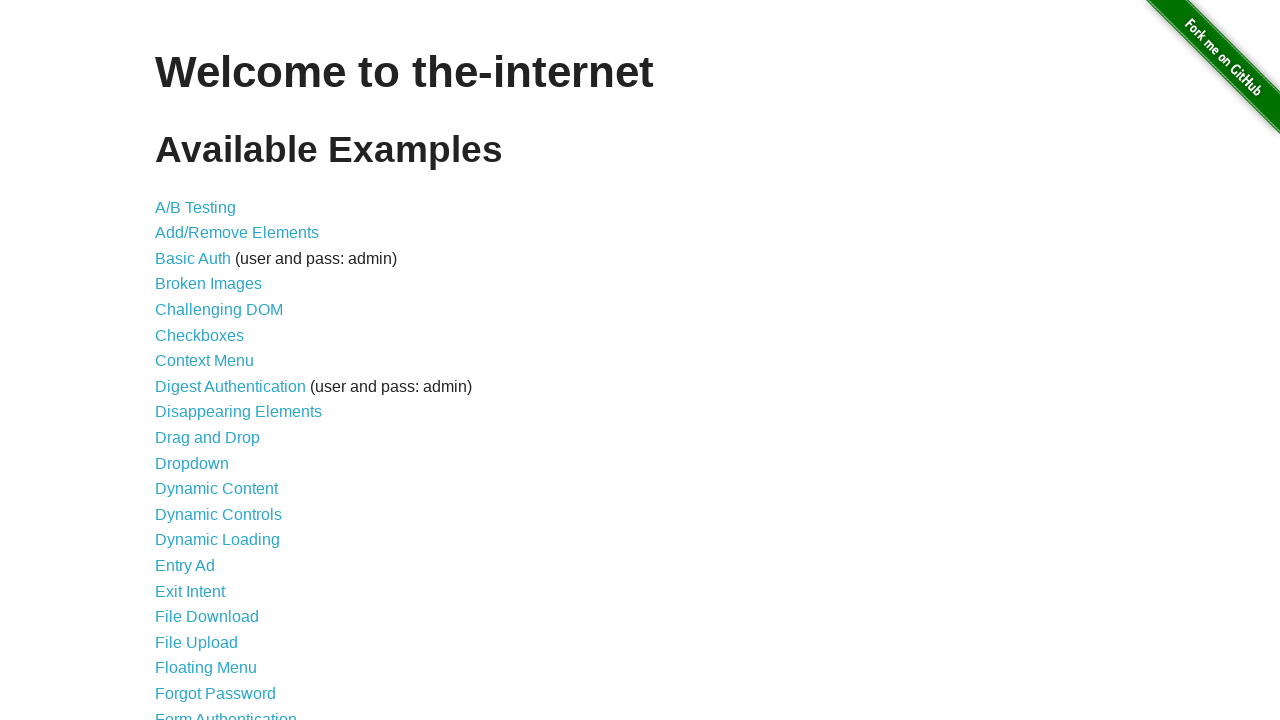

Clicked on Add/Remove Elements link at (237, 233) on xpath=//a[contains(text(),'Add/Remove')]
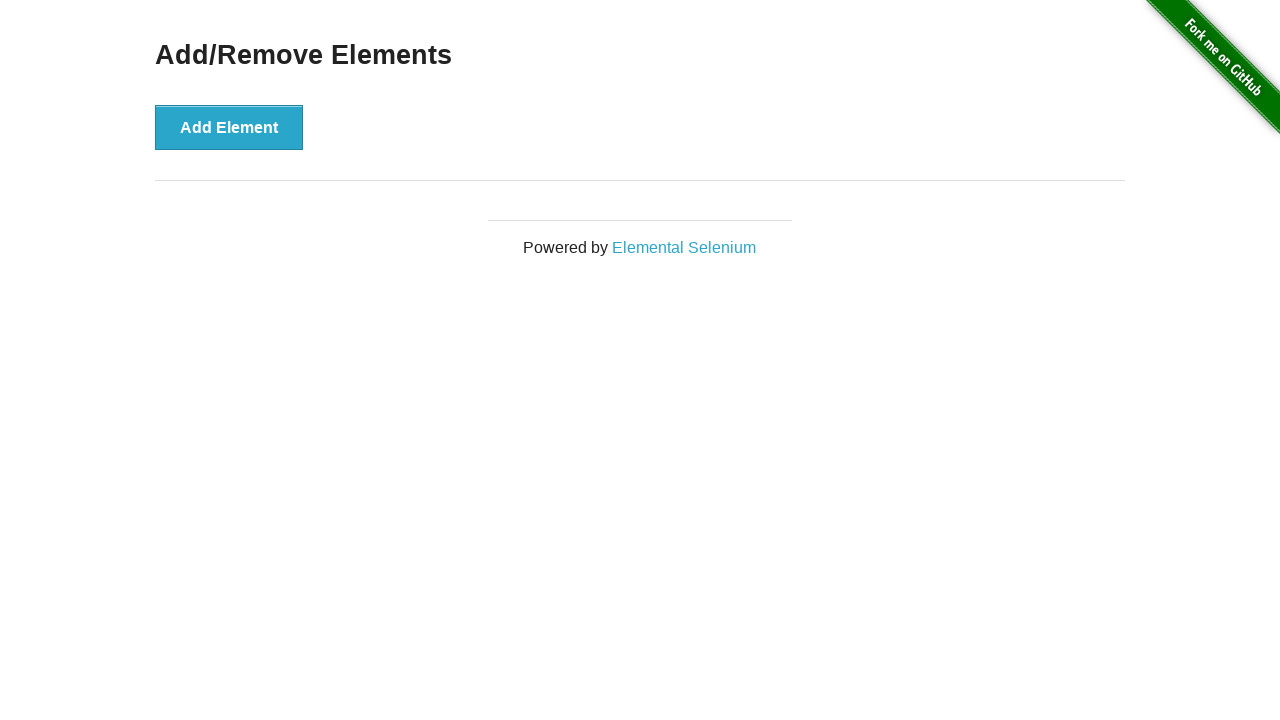

Add/Remove Elements page loaded and header verified
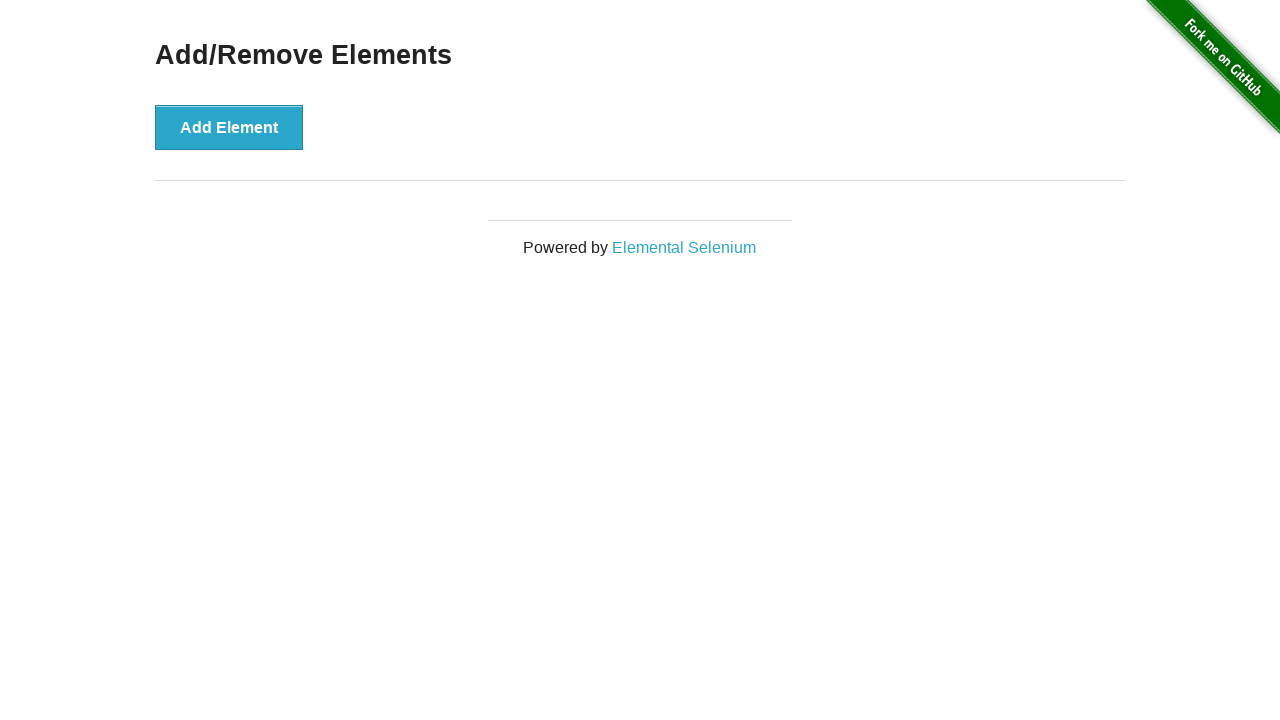

Clicked Add Element button to create new element at (229, 127) on xpath=//button[text()='Add Element']
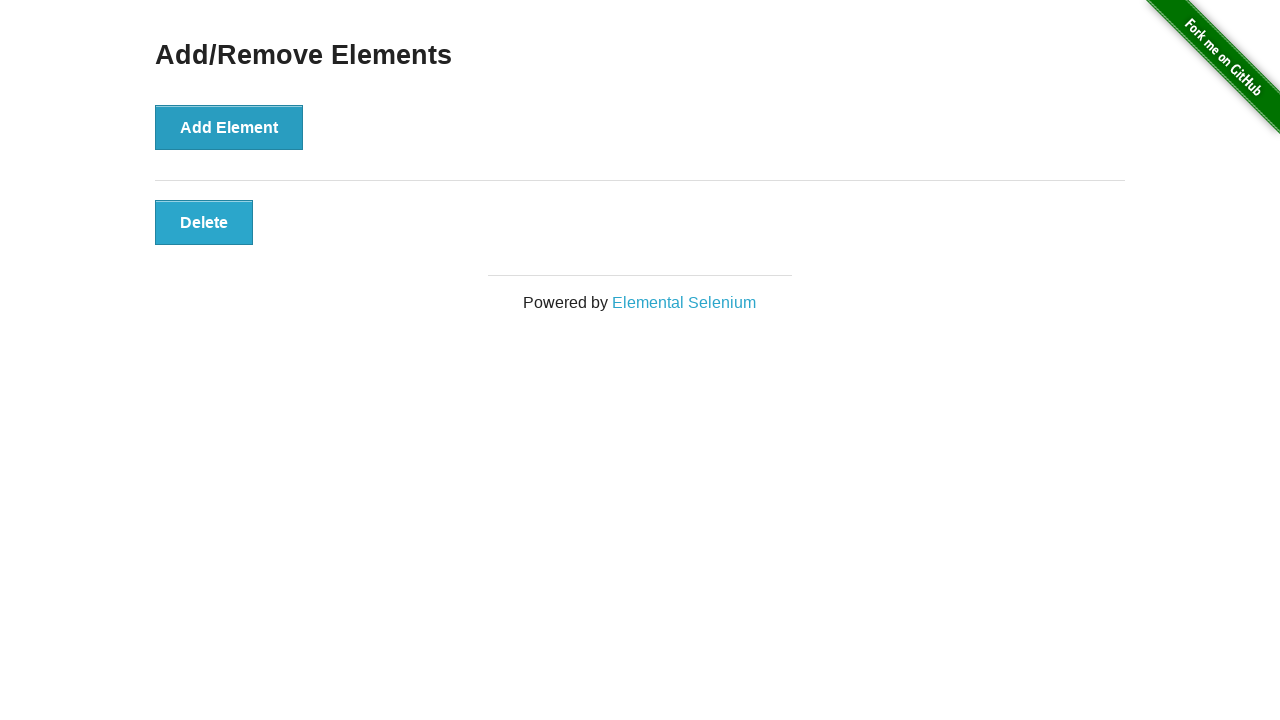

Delete button appeared after adding element
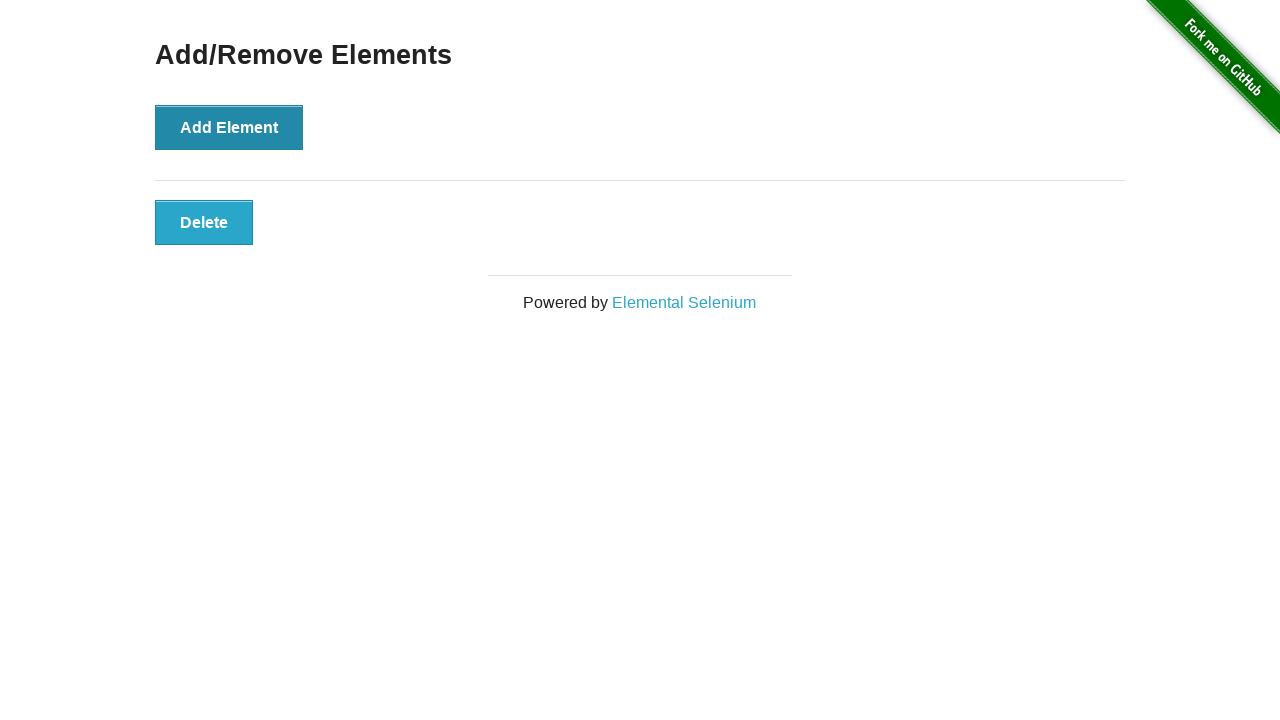

Clicked Delete button to remove the element at (204, 222) on xpath=//button[text()='Delete']
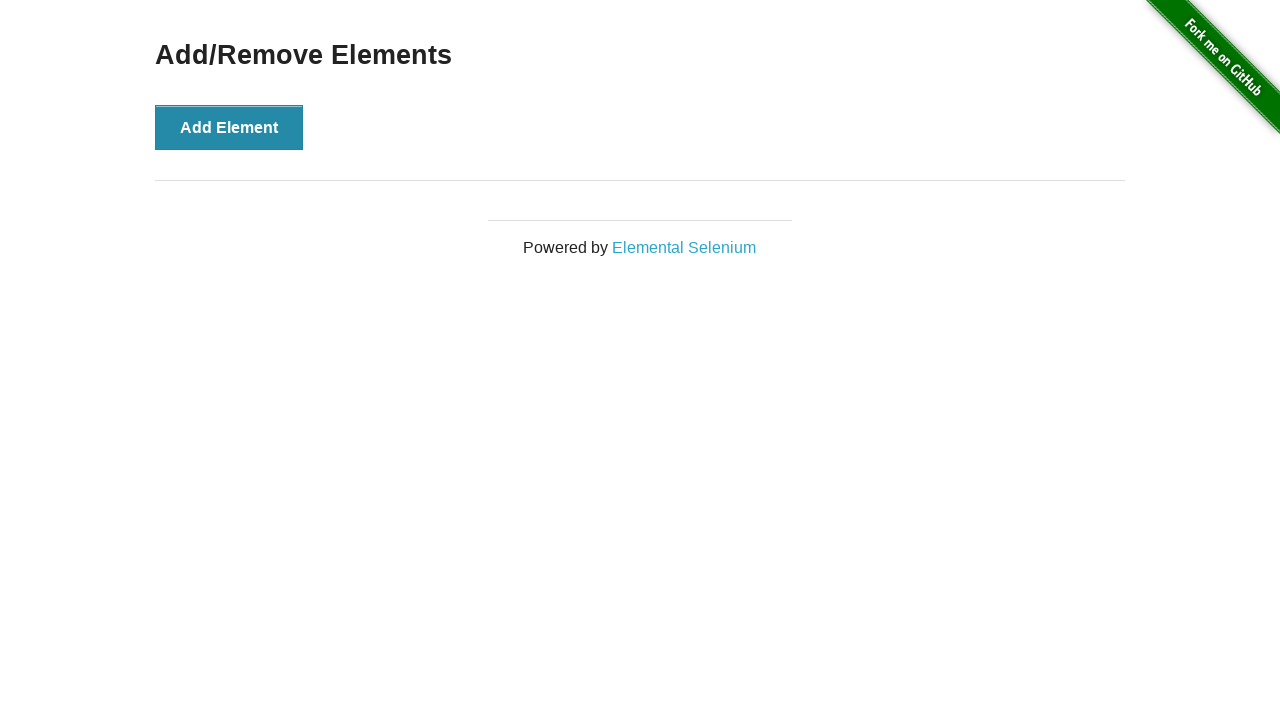

Delete button disappeared, element successfully removed
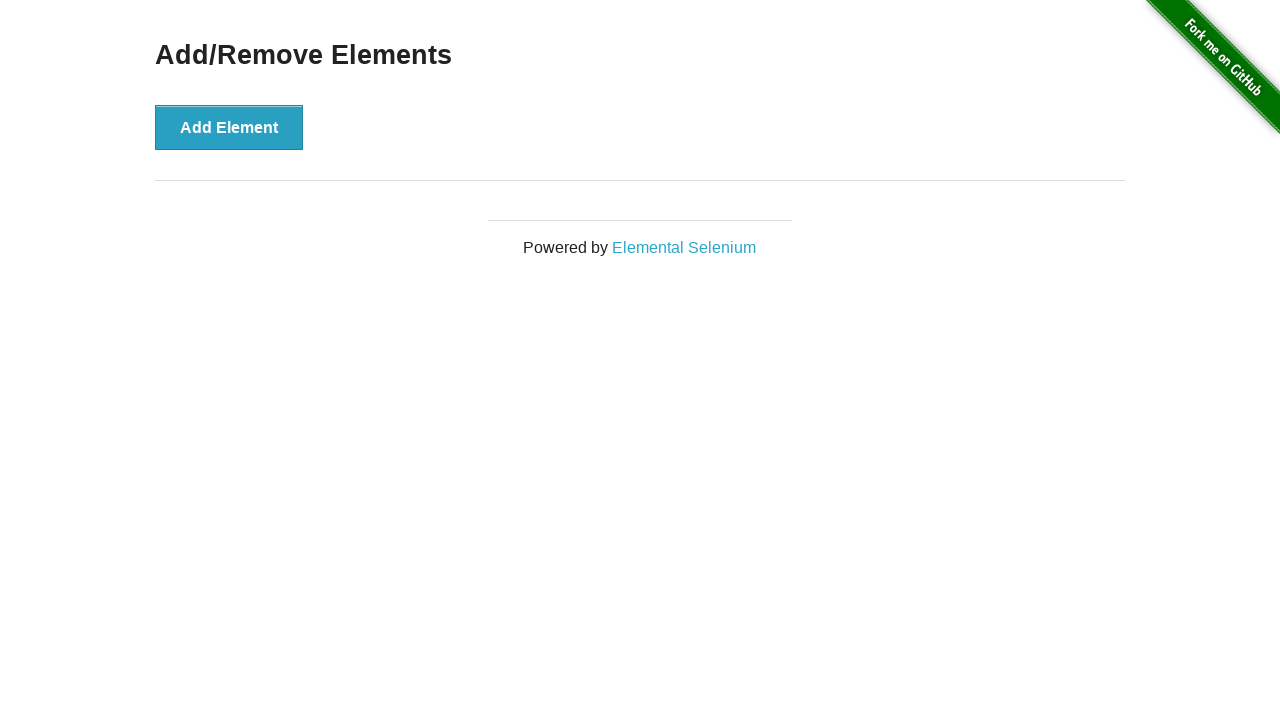

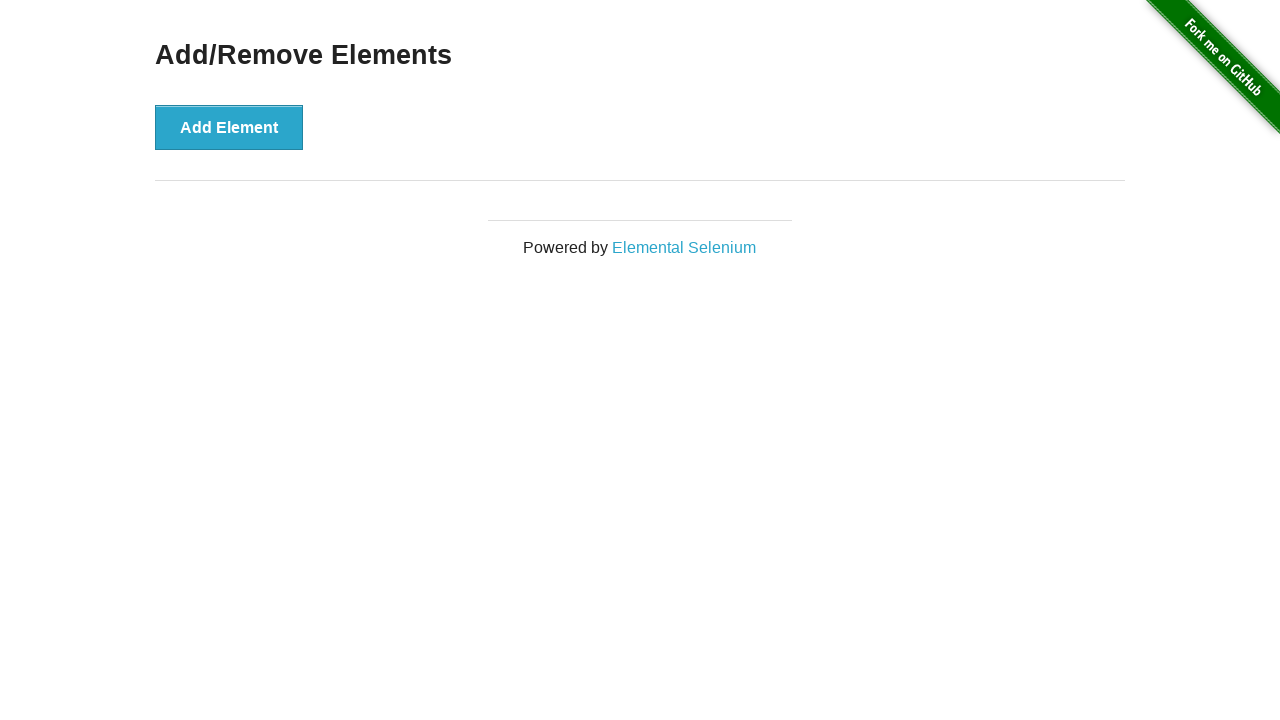